Tests removing a checkbox by clicking Remove button and verifying the checkbox is no longer visible

Starting URL: https://the-internet.herokuapp.com/dynamic_controls

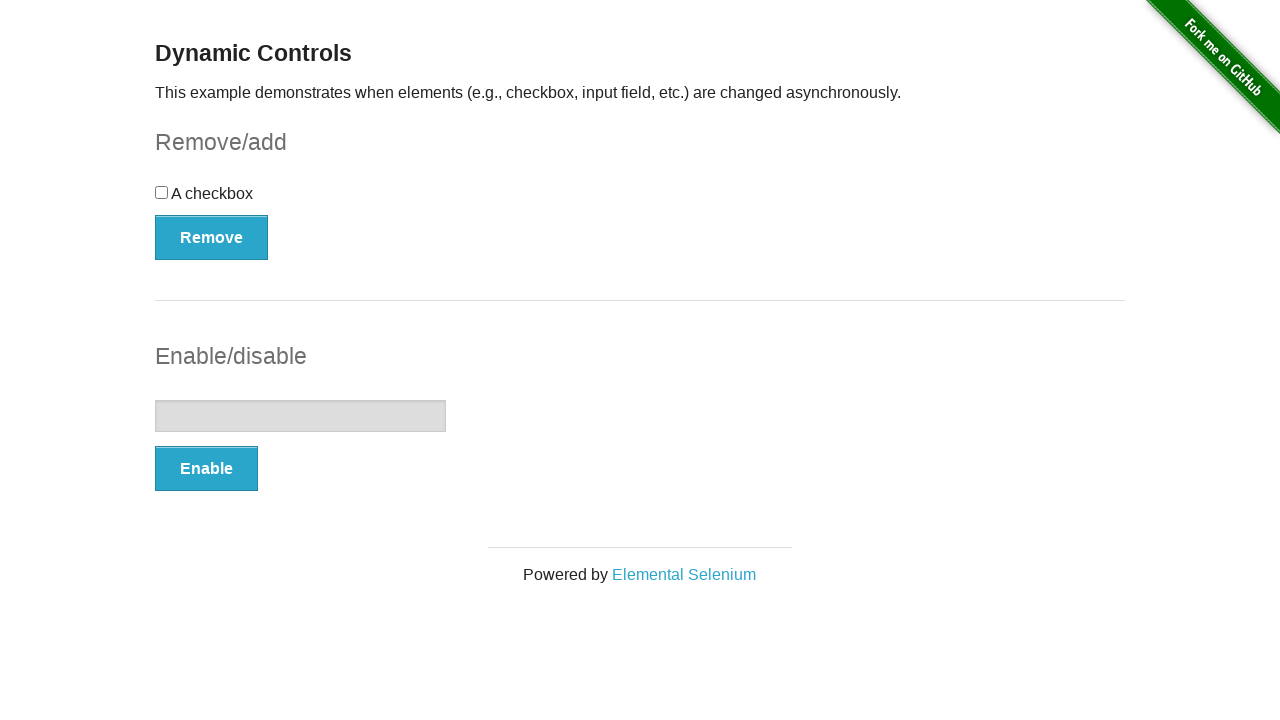

Clicked Remove button to remove the checkbox at (212, 237) on xpath=//button[@type='button' and contains(text(),'Remove')]
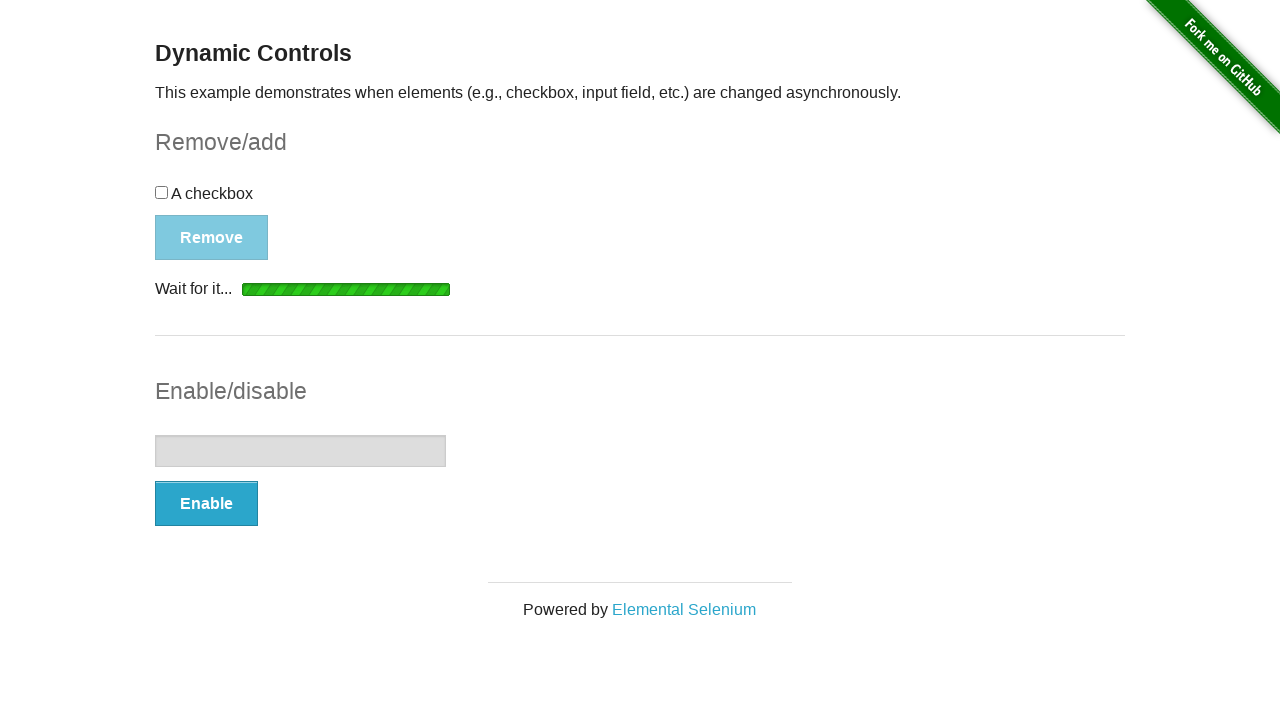

Verified checkbox was removed - Add button is now visible
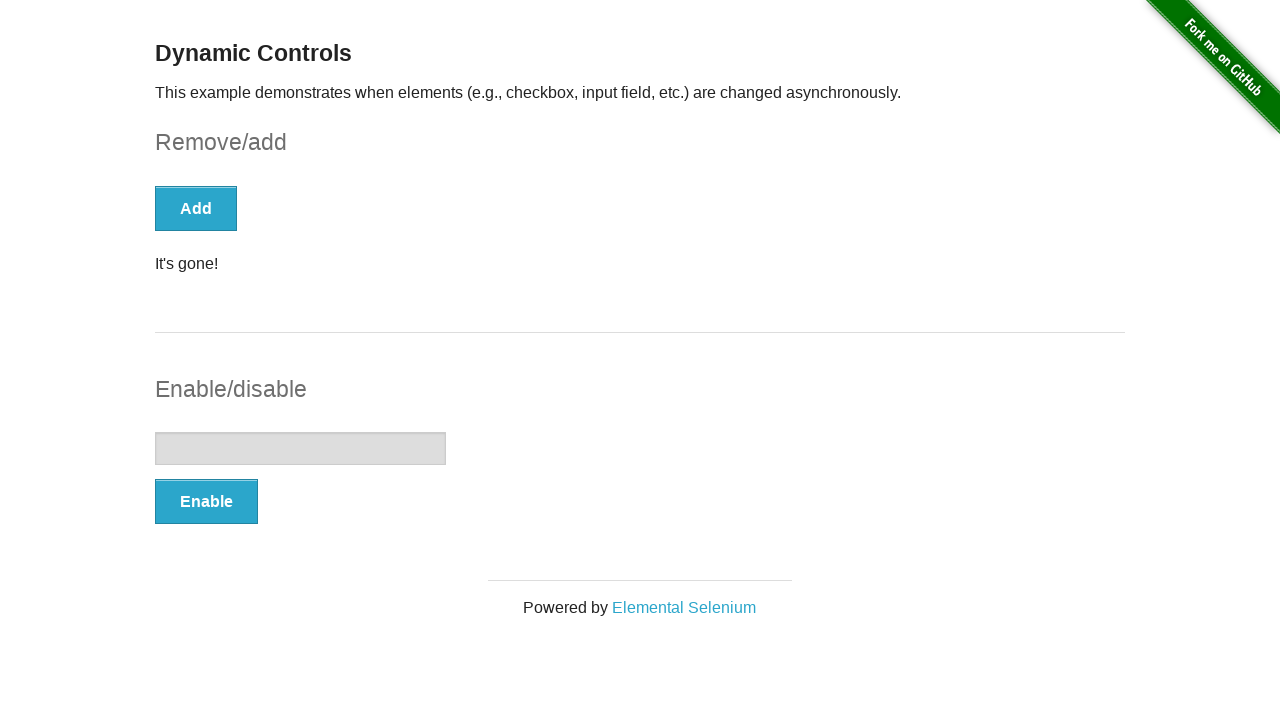

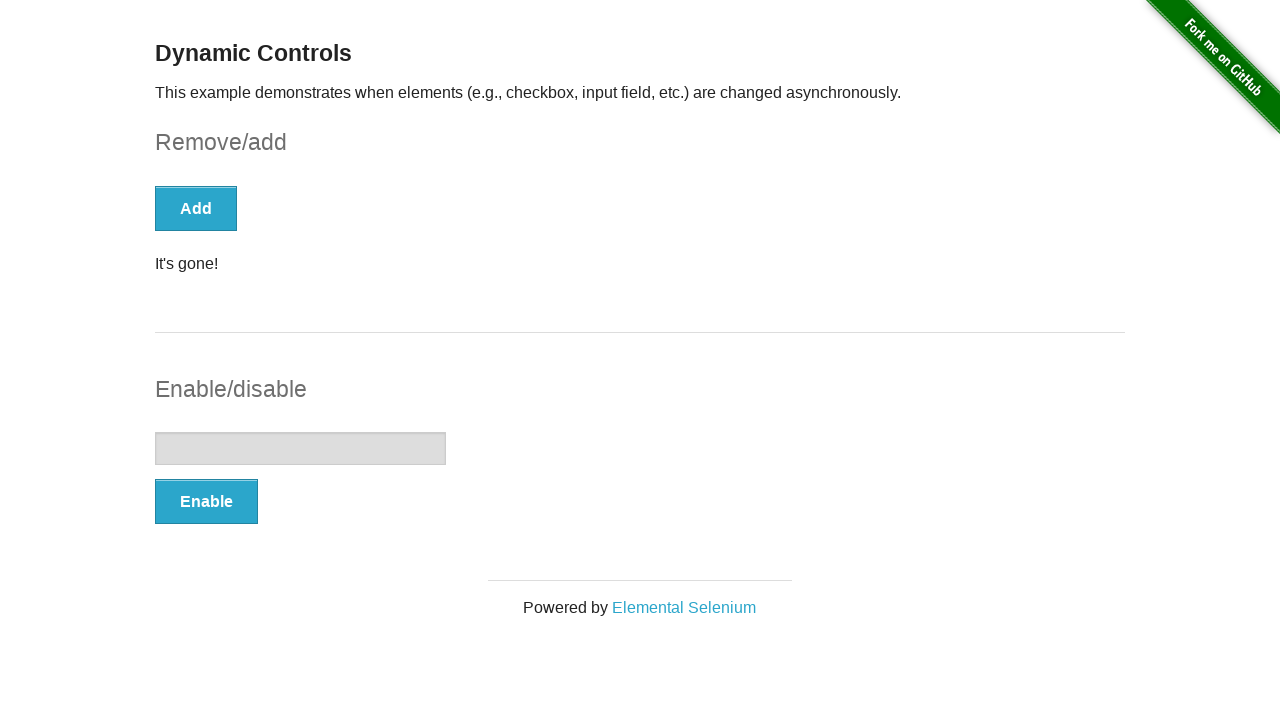